Tests JavaScript alert handling by clicking buttons to trigger simple alerts, confirmation alerts, and prompt alerts, then interacting with each dialog (accept, dismiss, enter text)

Starting URL: https://the-internet.herokuapp.com/javascript_alerts

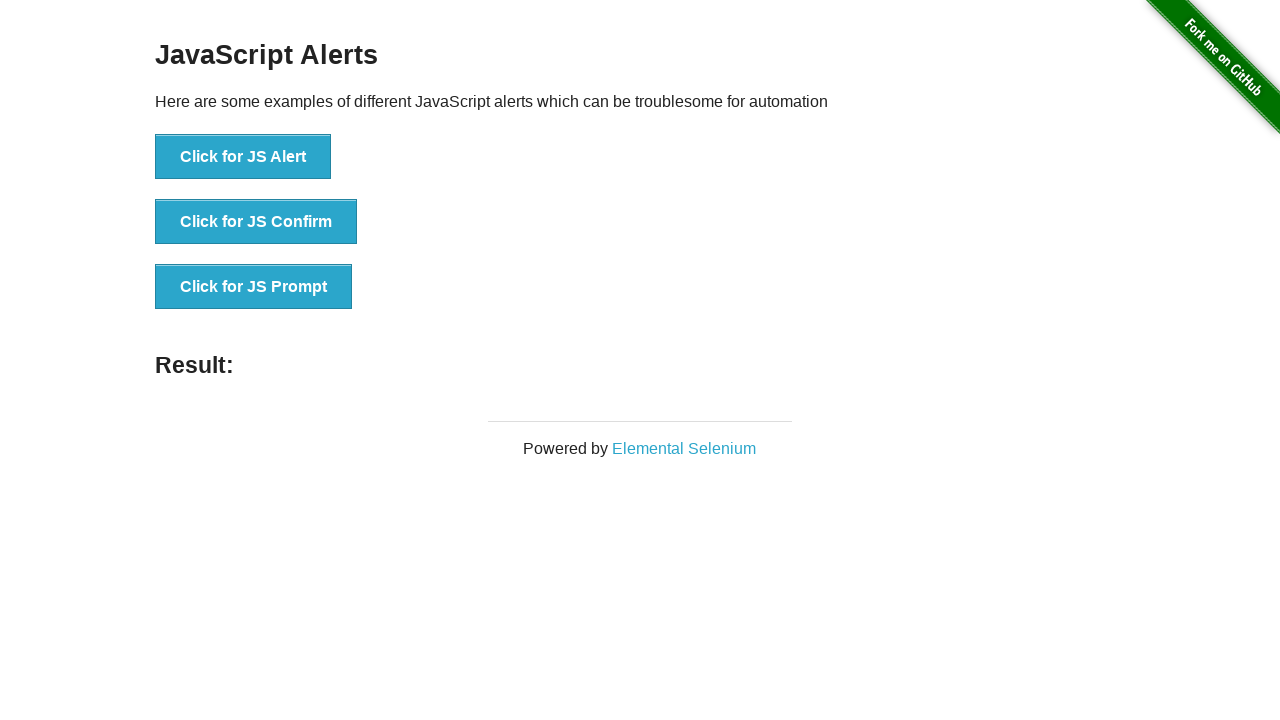

Clicked simple alert button at (243, 157) on button[onclick='jsAlert()']
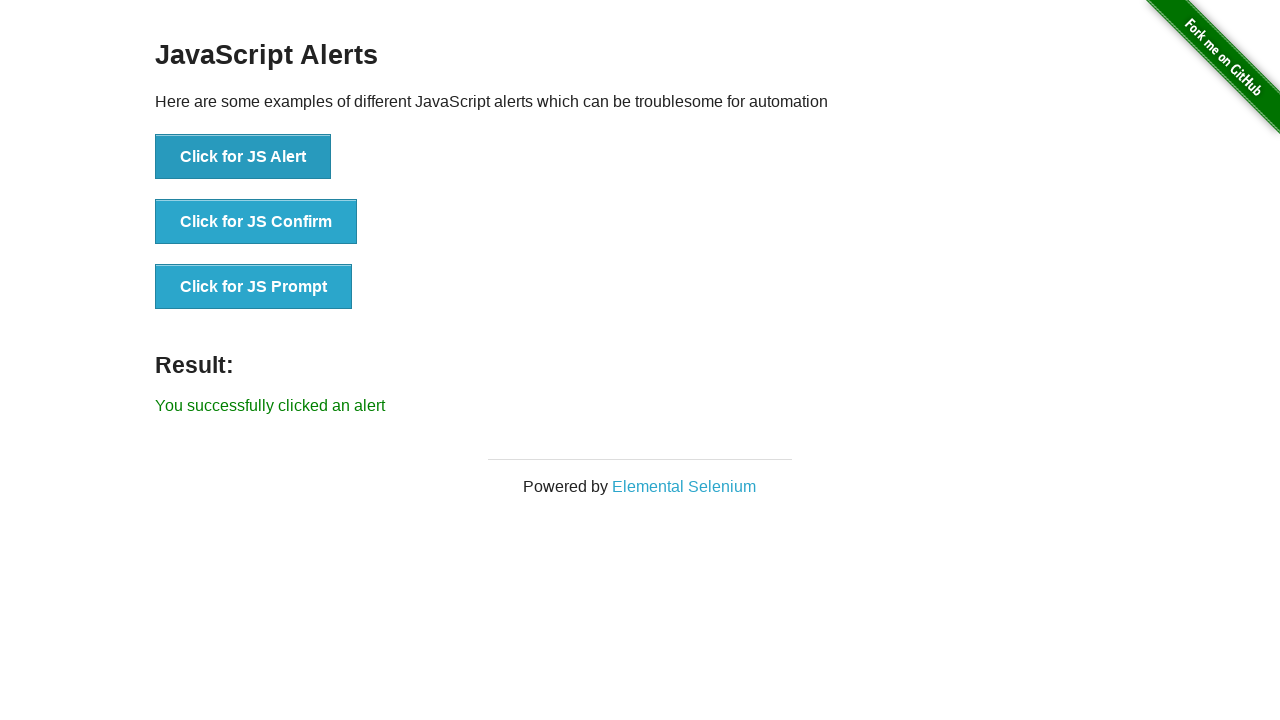

Clicked simple alert button and accepted the dialog at (243, 157) on button[onclick='jsAlert()']
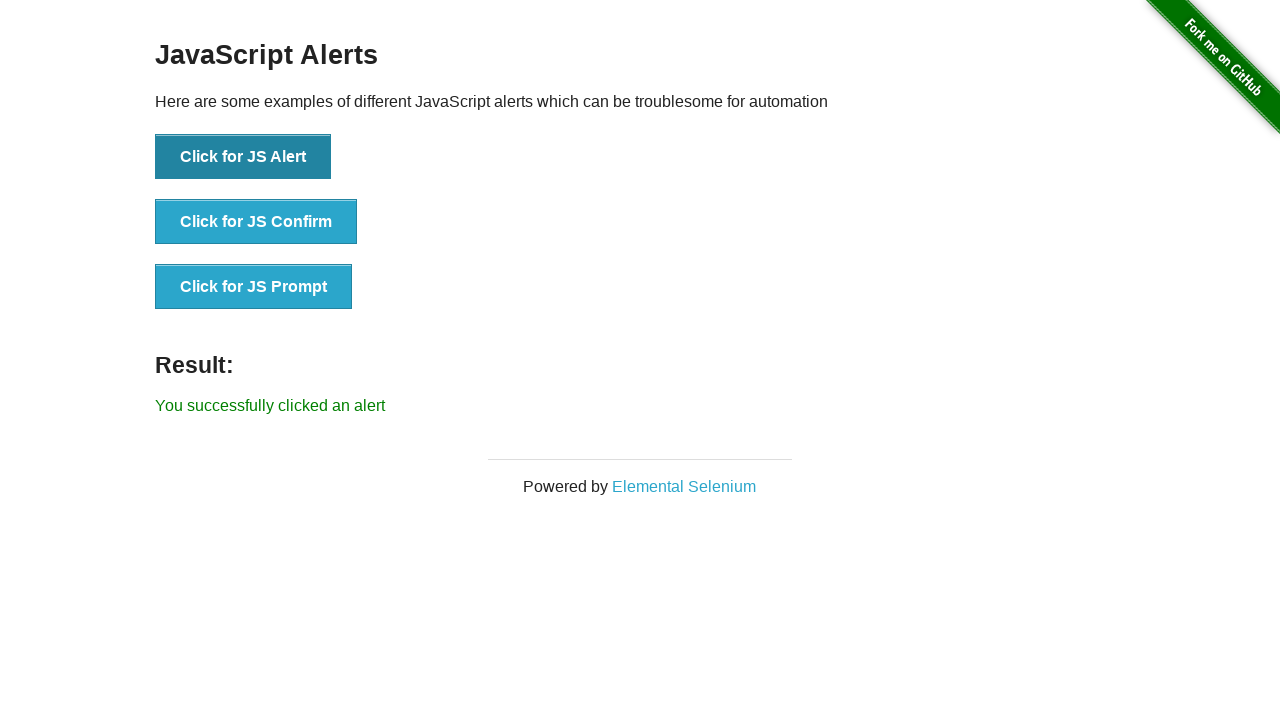

Clicked confirmation alert button and dismissed the dialog at (256, 222) on button[onclick='jsConfirm()']
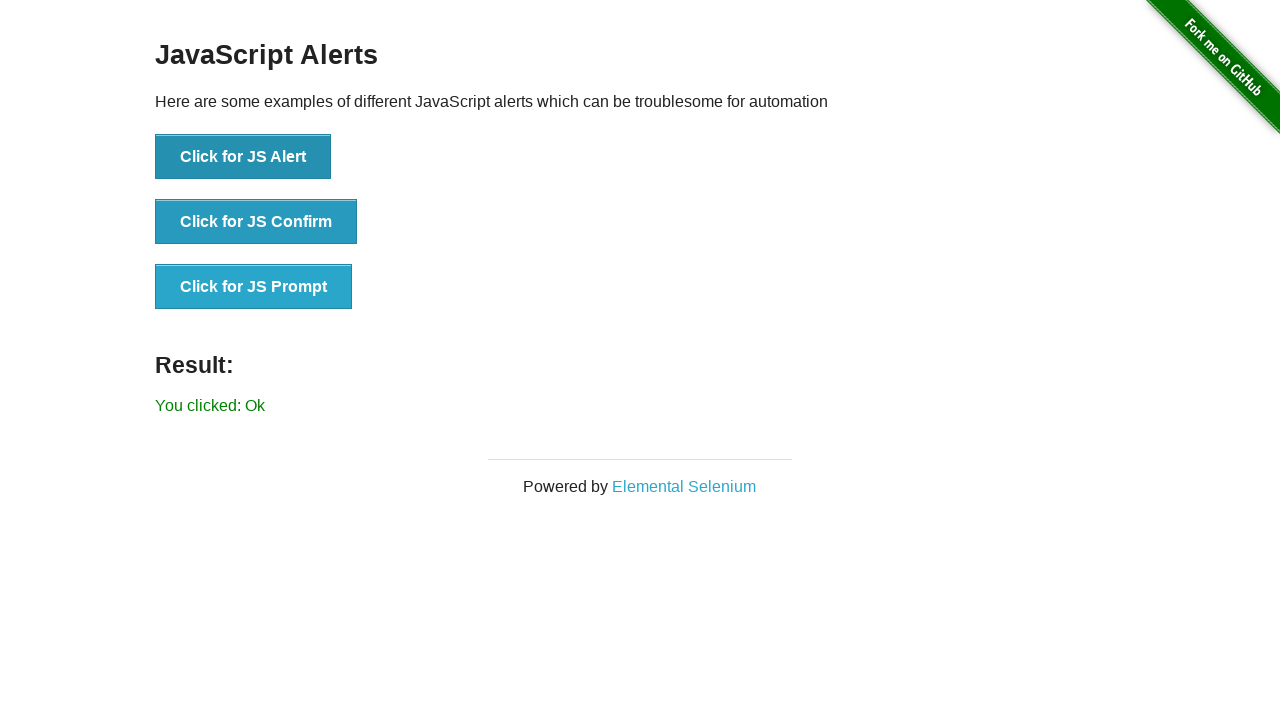

Removed confirmation dialog handler
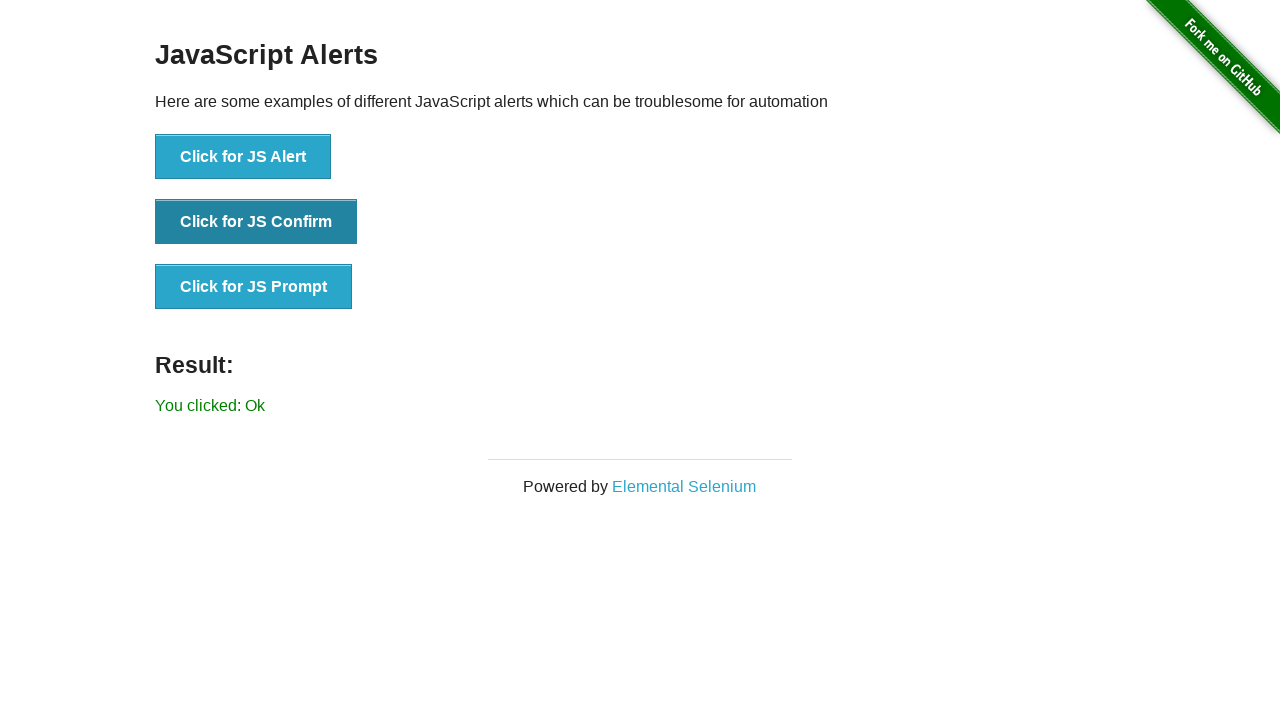

Clicked prompt alert button and accepted dialog with text 'Harsha' at (254, 287) on button[onclick='jsPrompt()']
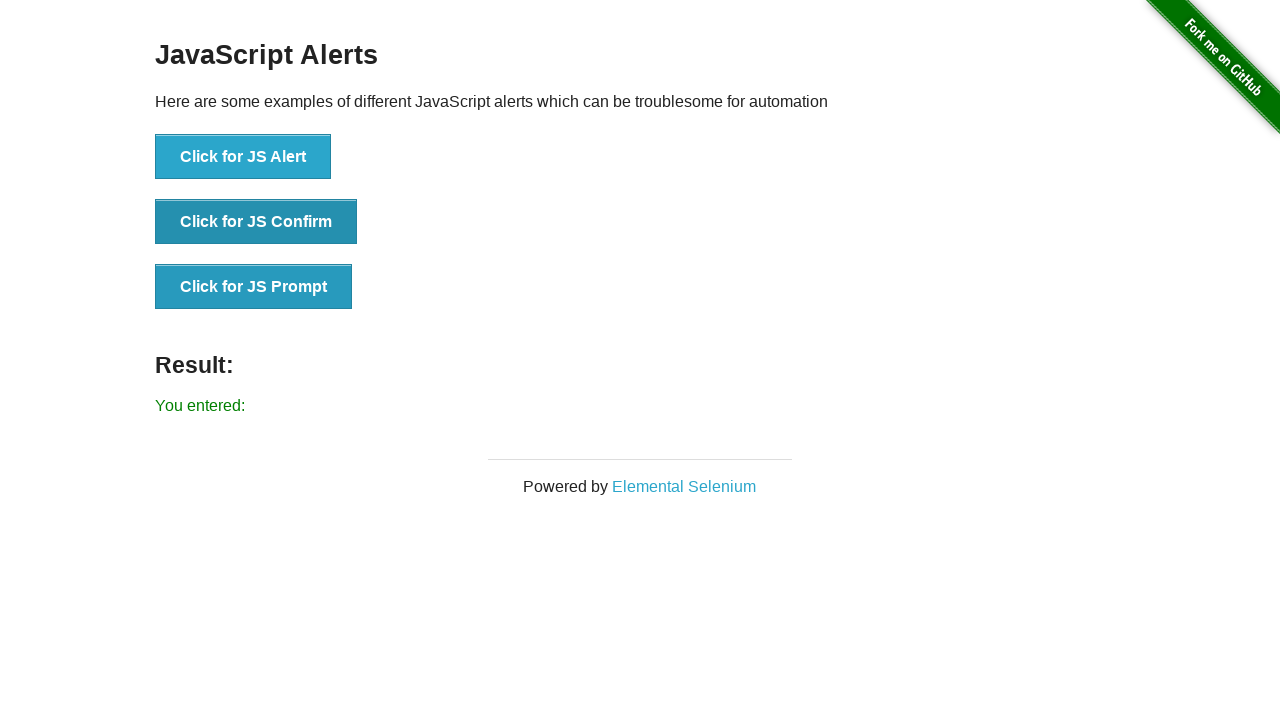

Result element appeared on page
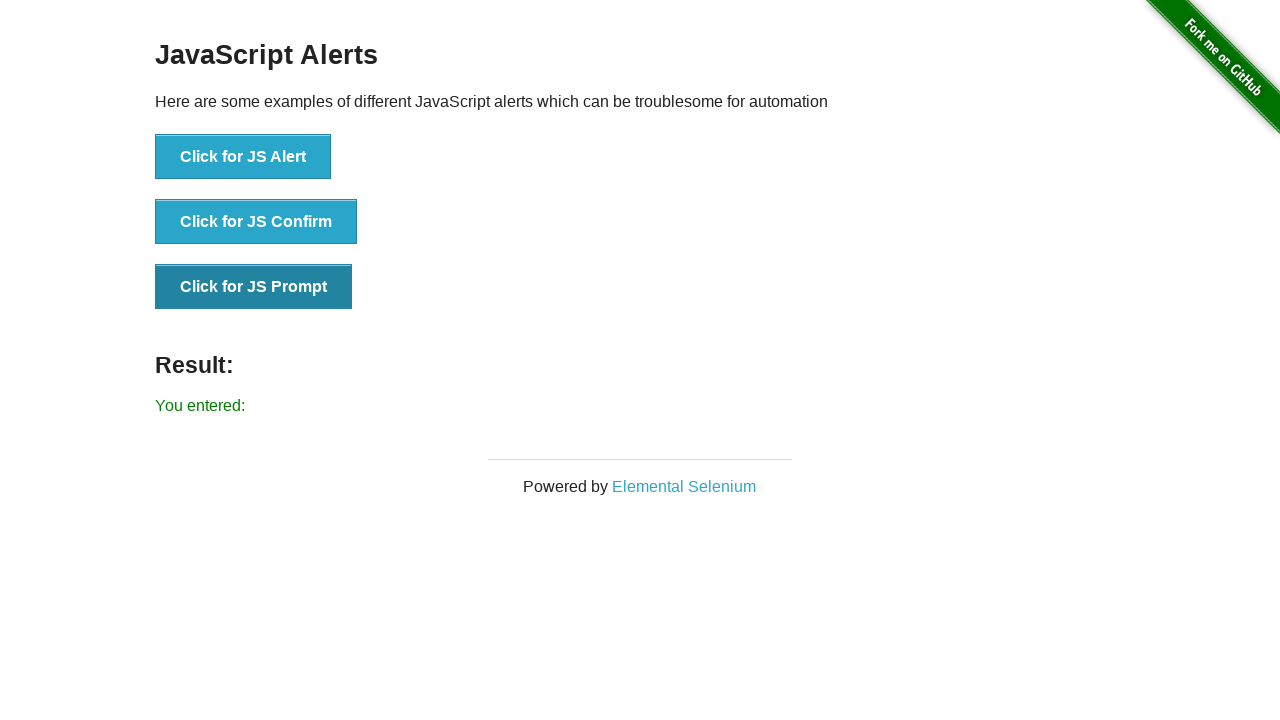

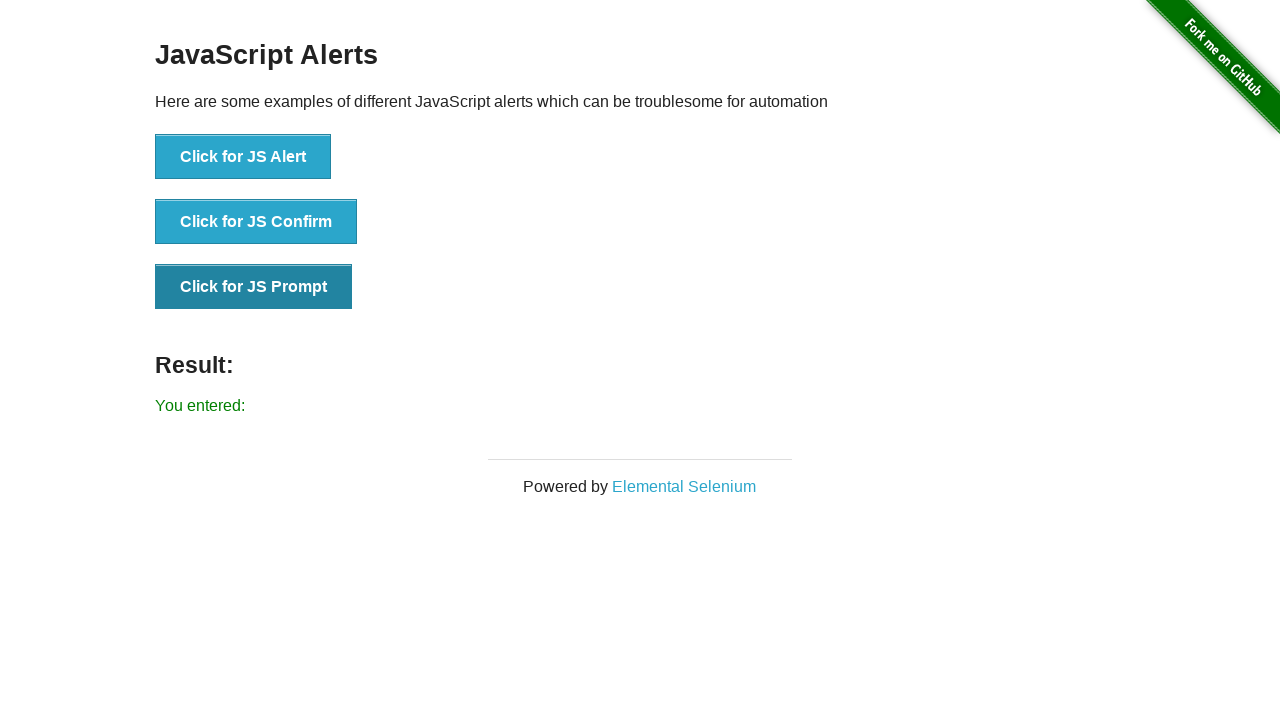